Tests filtering GitHub issues by author by clicking the Authors filter, searching for a specific author name, selecting them, and verifying the filtered results show only issues from that author.

Starting URL: https://github.com/microsoft/vscode/issues

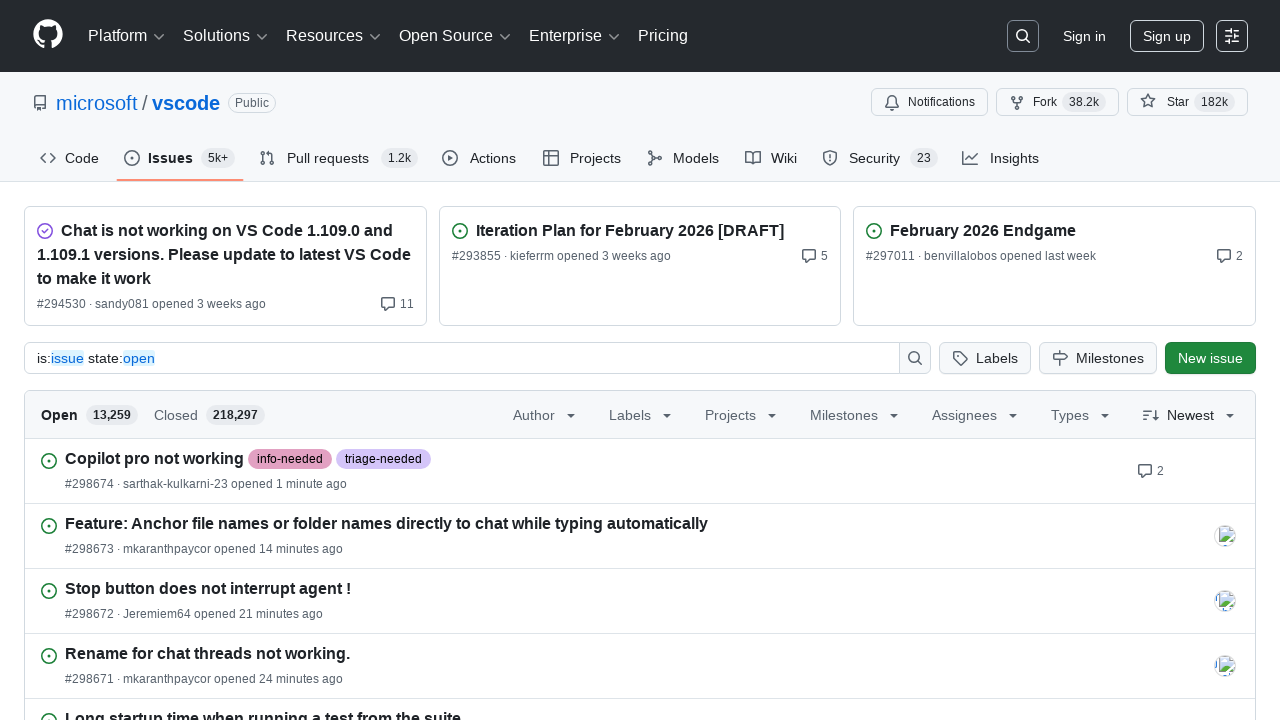

Clicked on Authors filter button at (546, 414) on [data-testid="authors-anchor-button"]
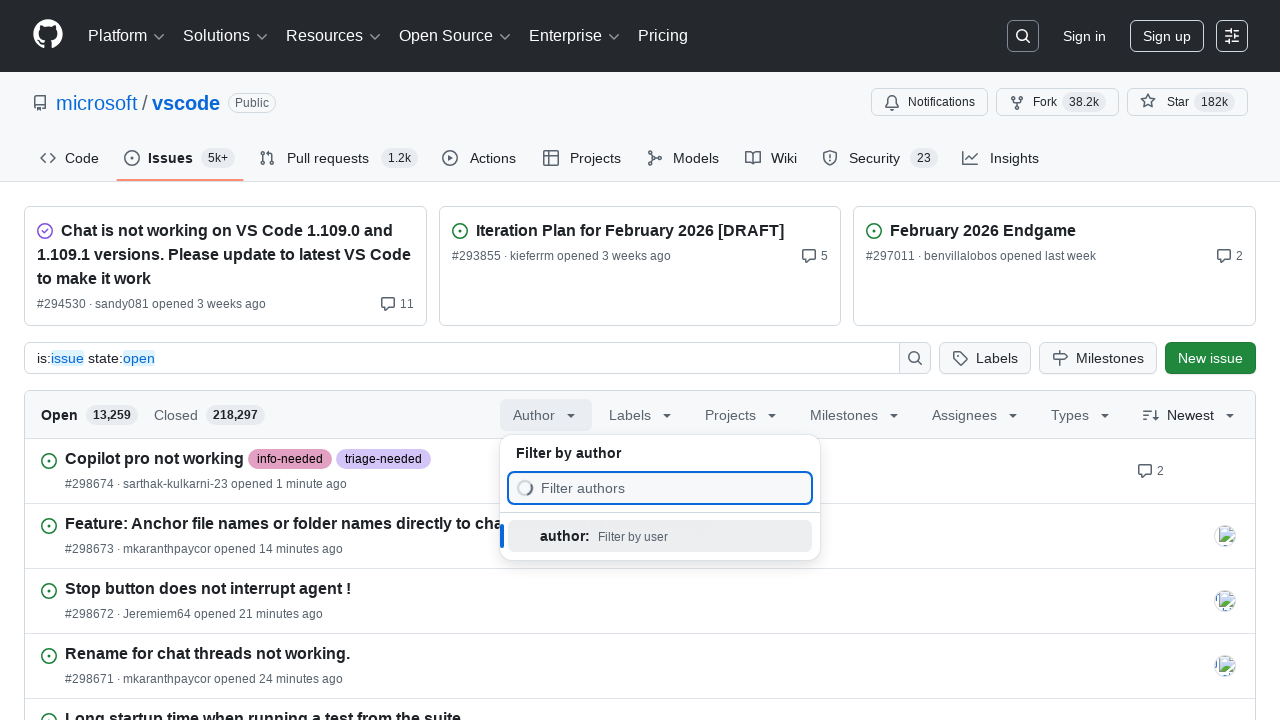

Filled author search field with 'bpasero' on input[placeholder="Filter authors"]
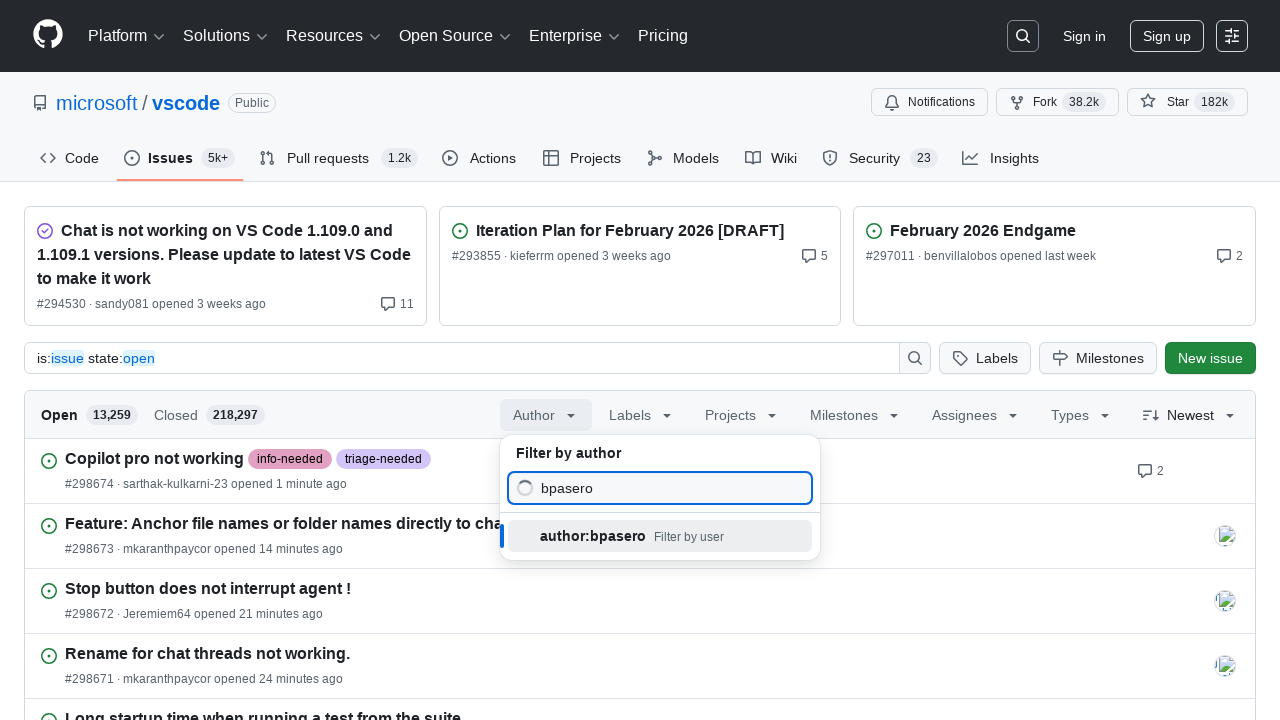

Selected author 'bpasero' from dropdown at (593, 536) on //span[contains(text(), 'bpasero')]
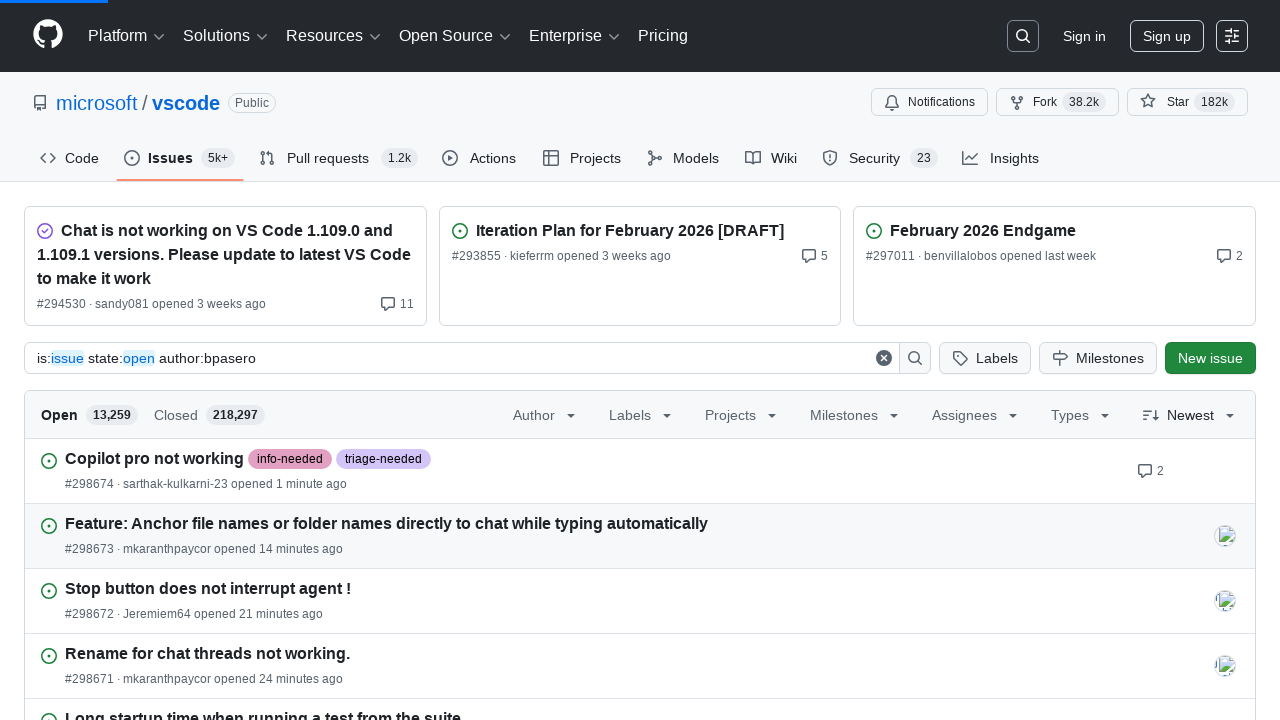

Waited for page to reach networkidle state
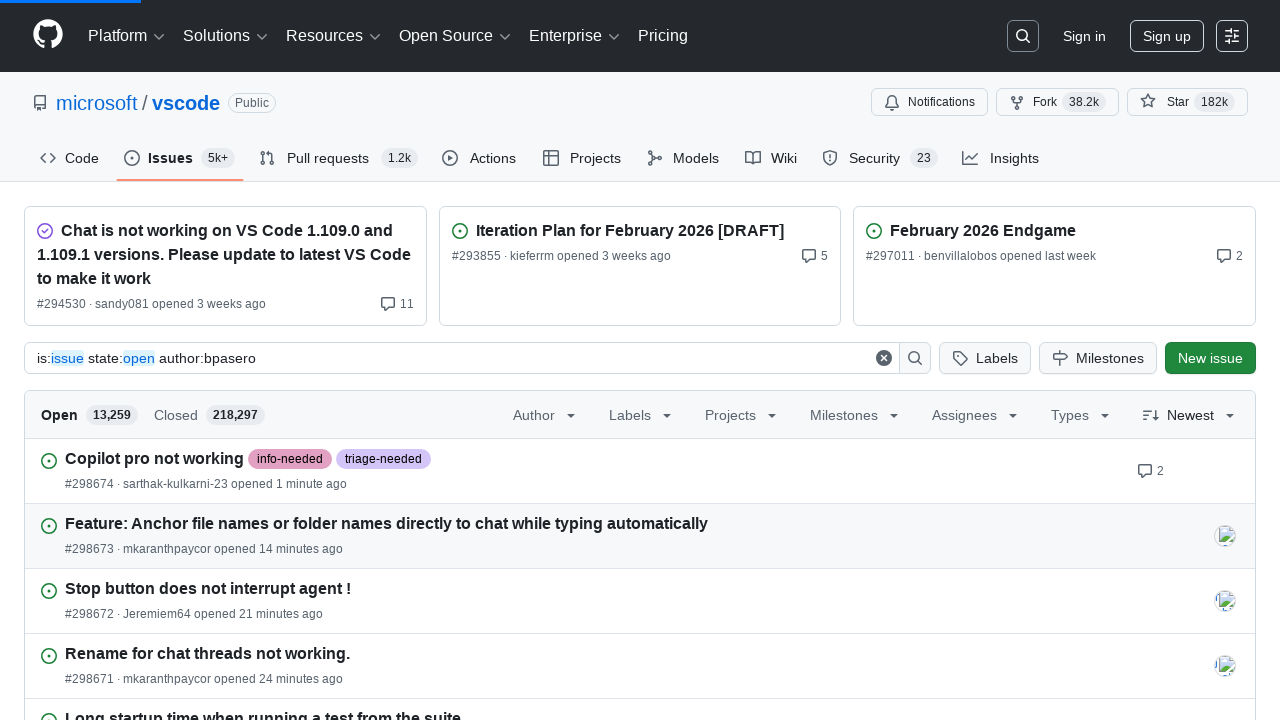

Located all issue links with author information
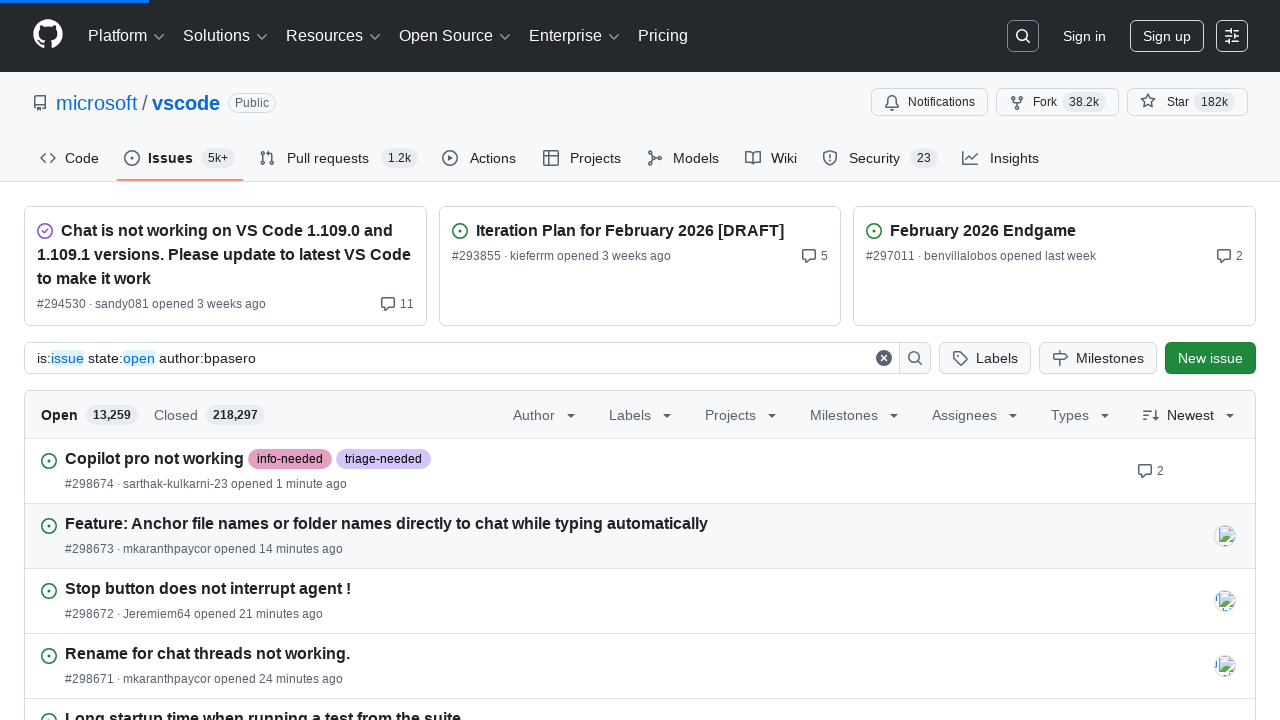

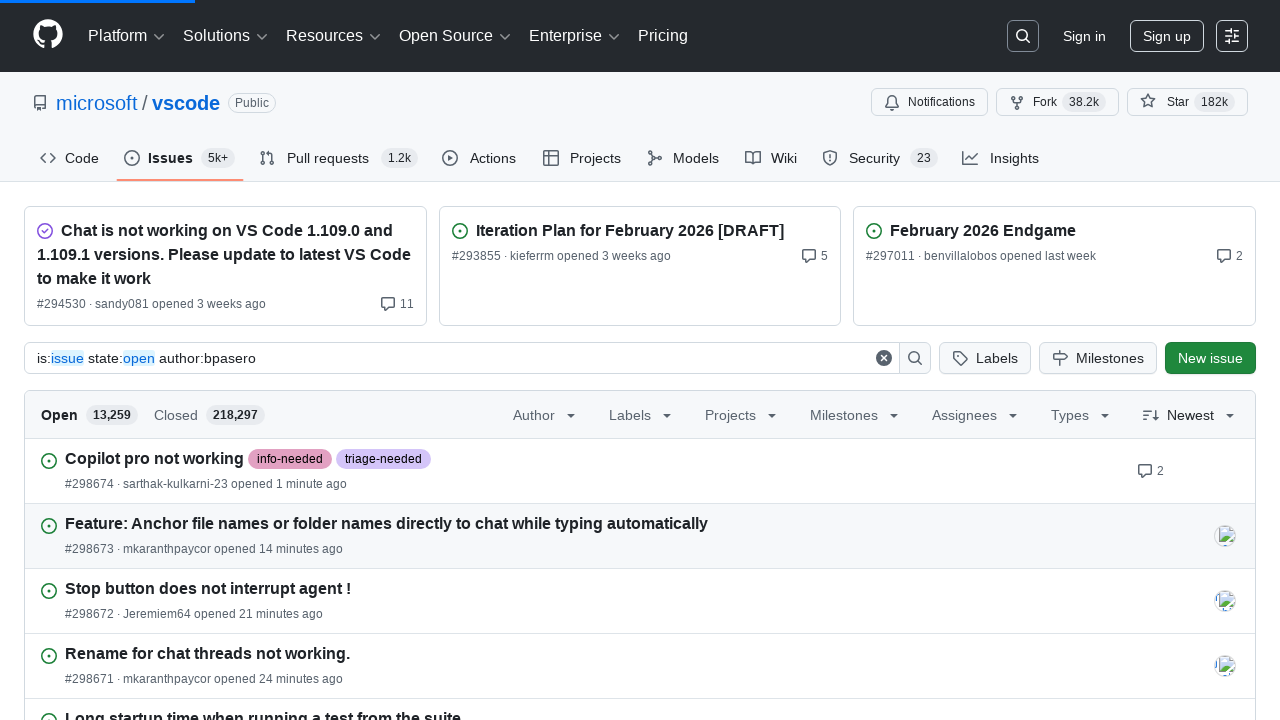